Navigates to a Thai tourism website and clicks through the Krabi tour menu to view all Krabi tours.

Starting URL: https://www.phukettourholiday.com

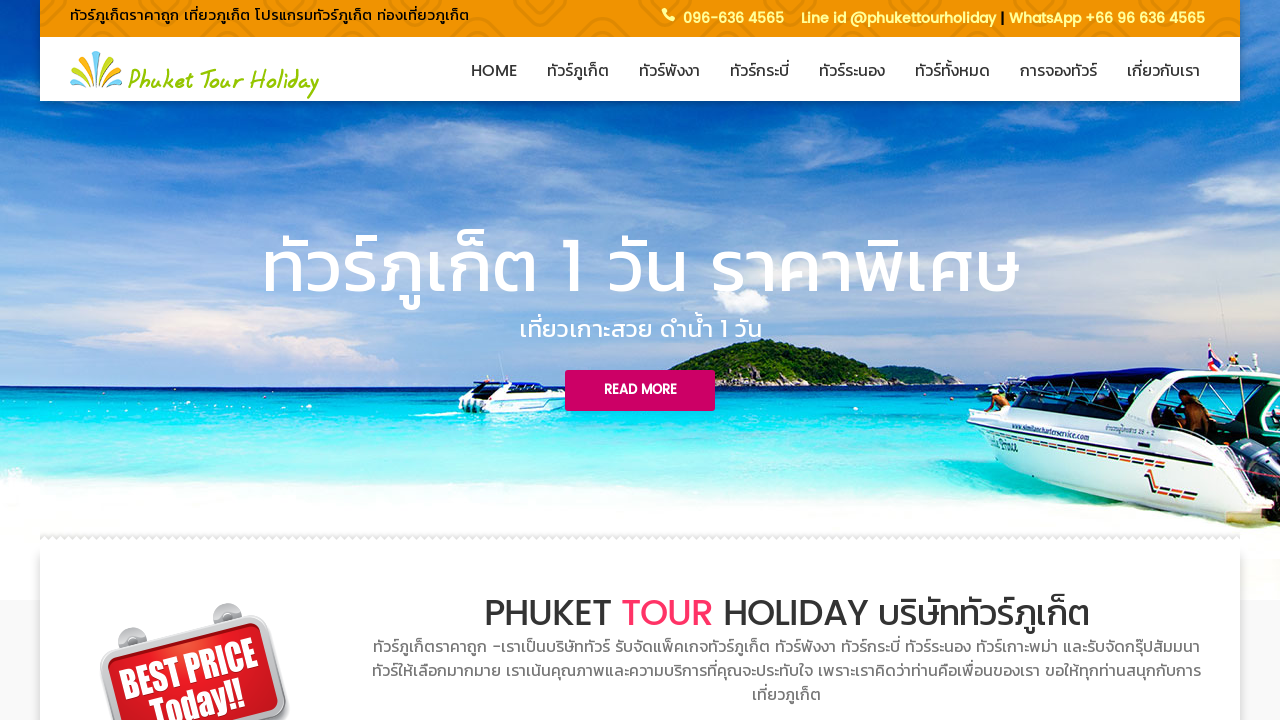

Navigated to Thai tourism website
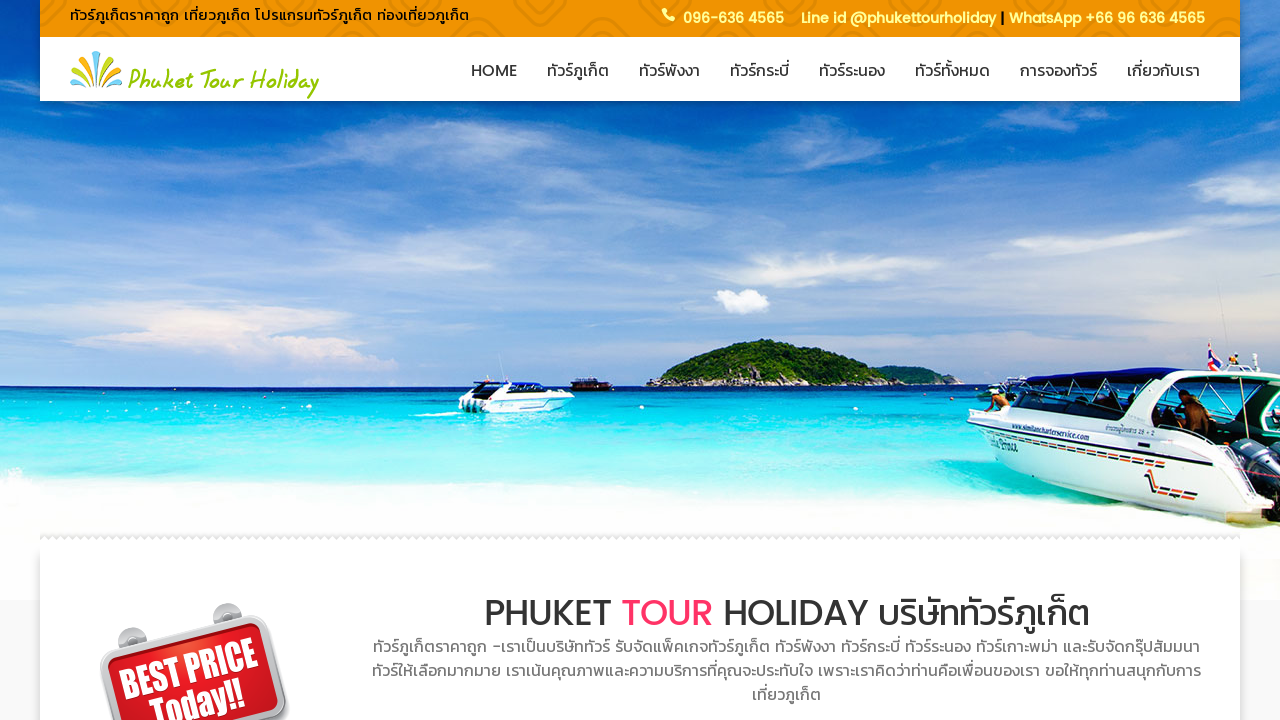

Clicked on Krabi tour menu in header at (760, 69) on #header_1 >> internal:role=link[name="ทัวร์กระบี่"s]
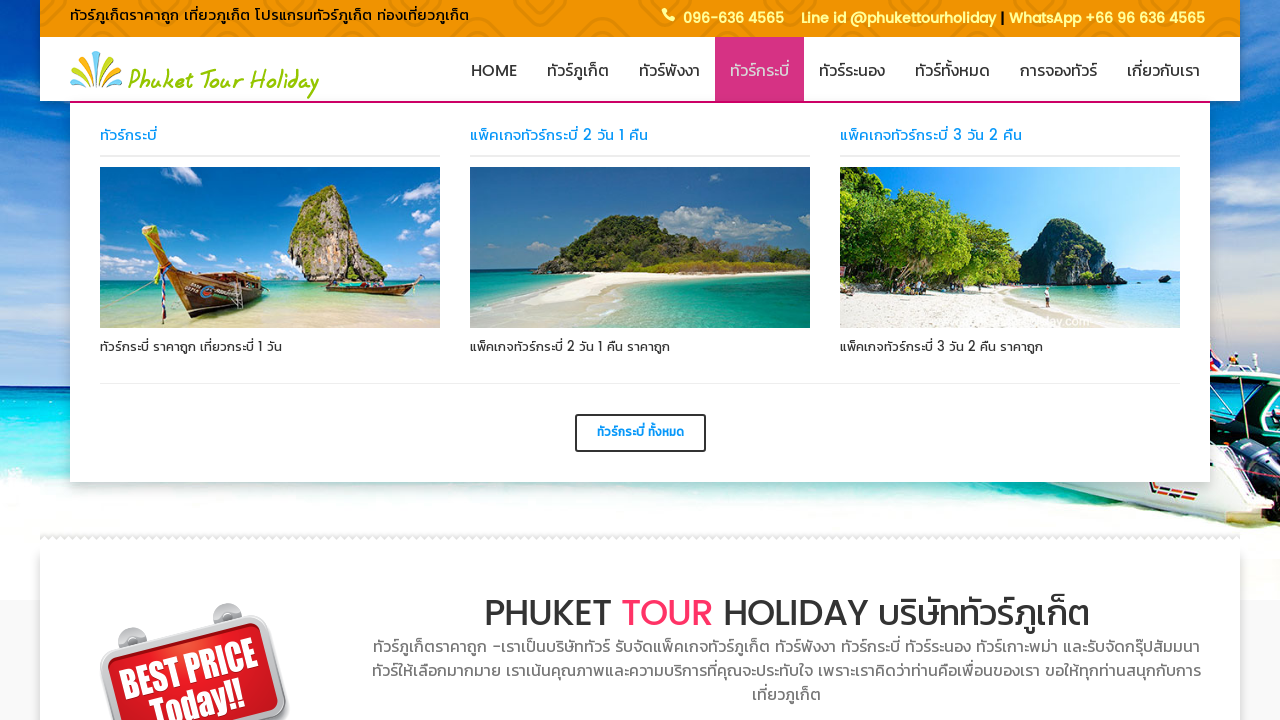

Waited 500ms for submenu to appear
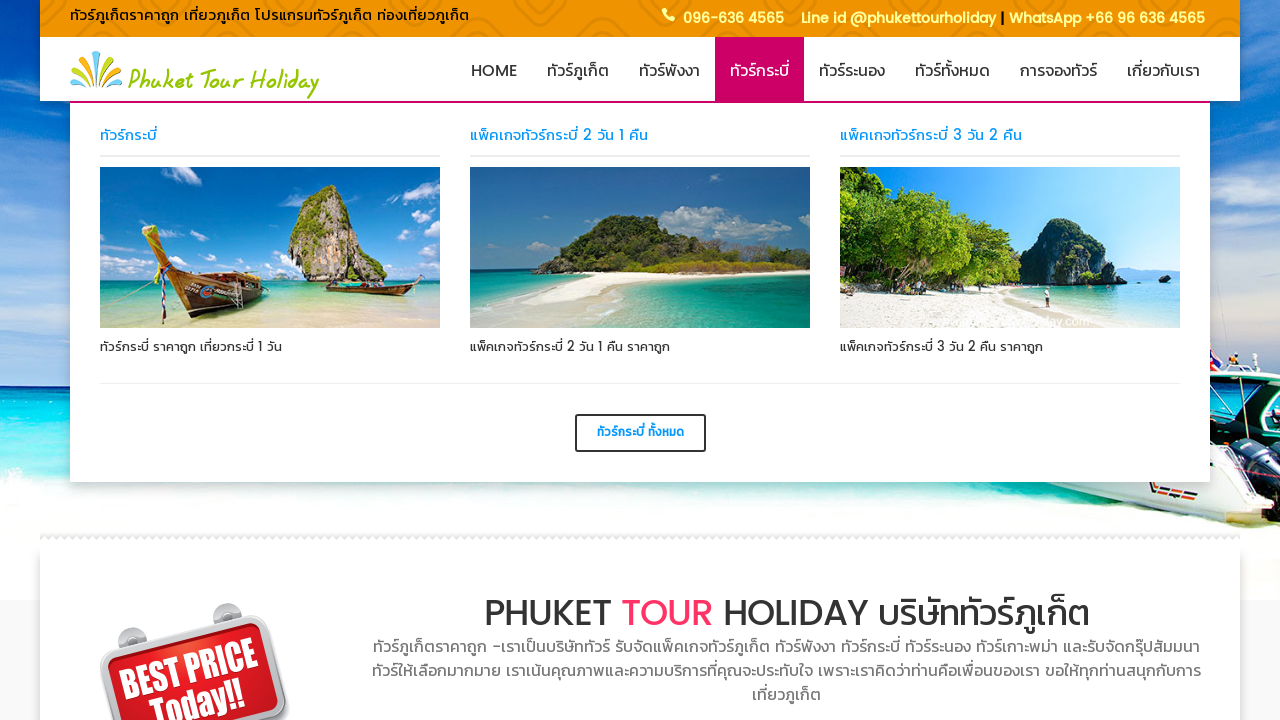

Clicked on 'All Krabi Tours' button at (640, 432) on internal:role=link[name="ทัวร์กระบี่ ทั้งหมด"i]
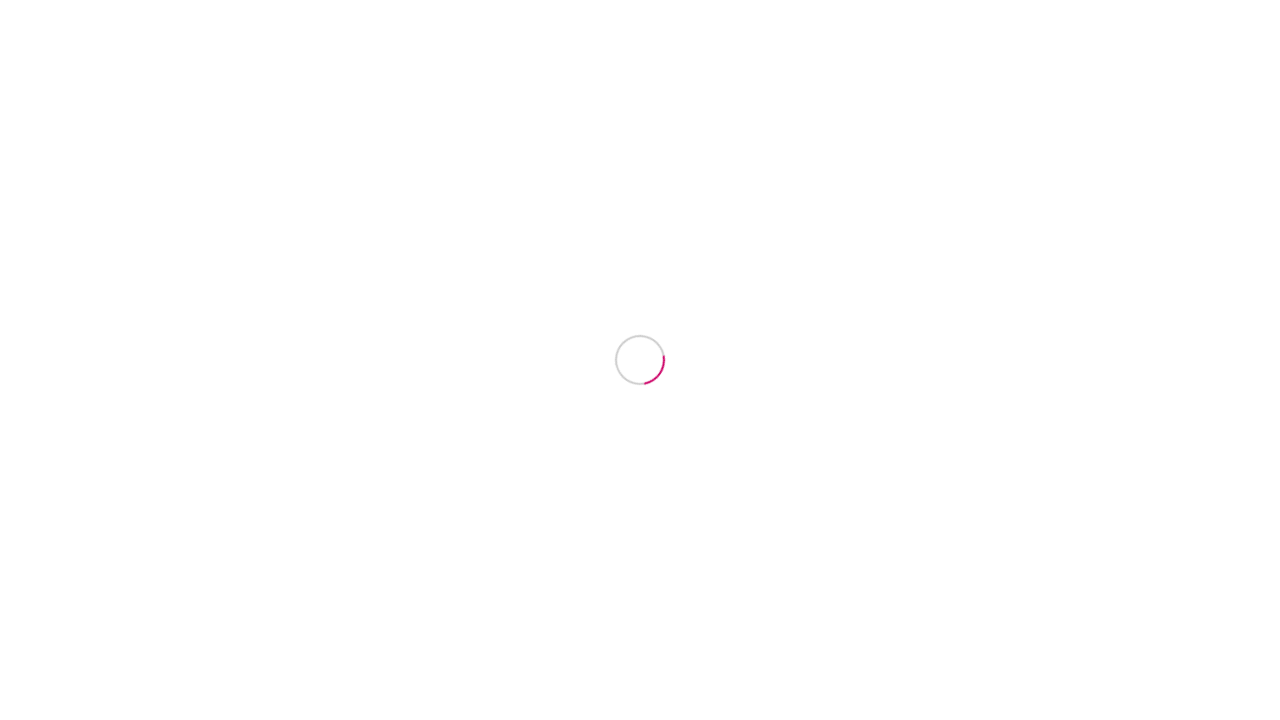

Tour listings loaded successfully
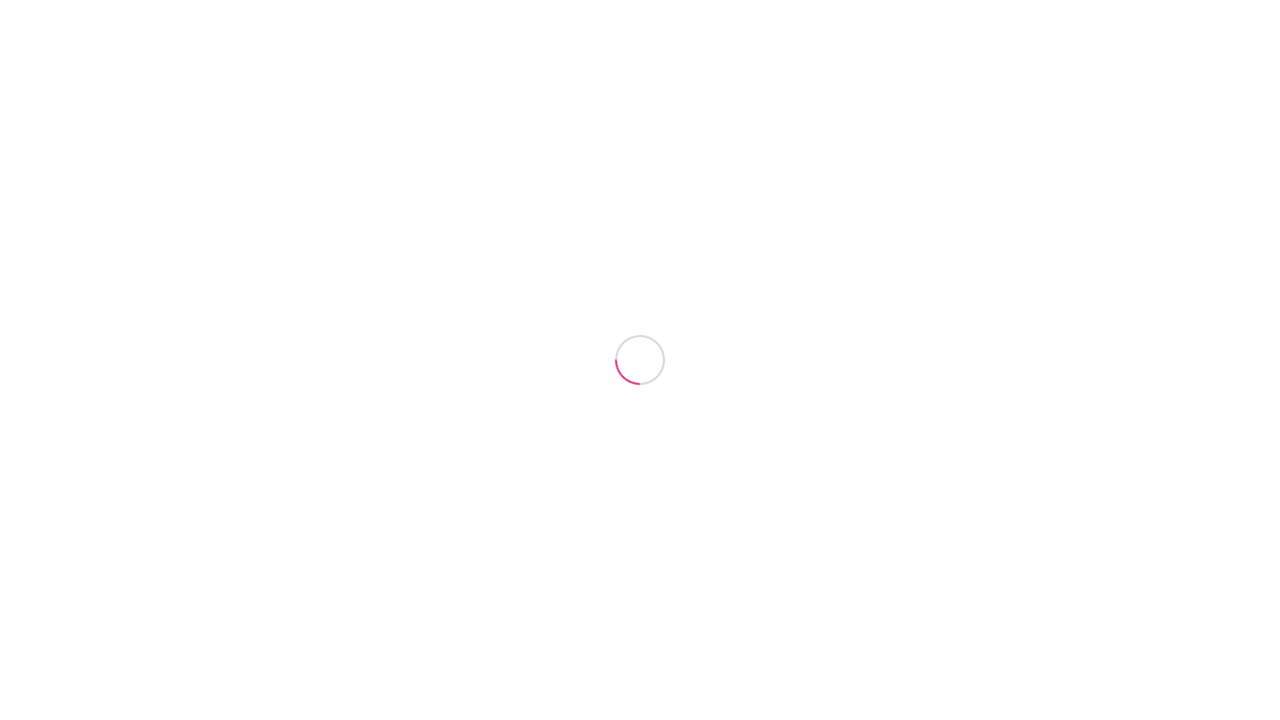

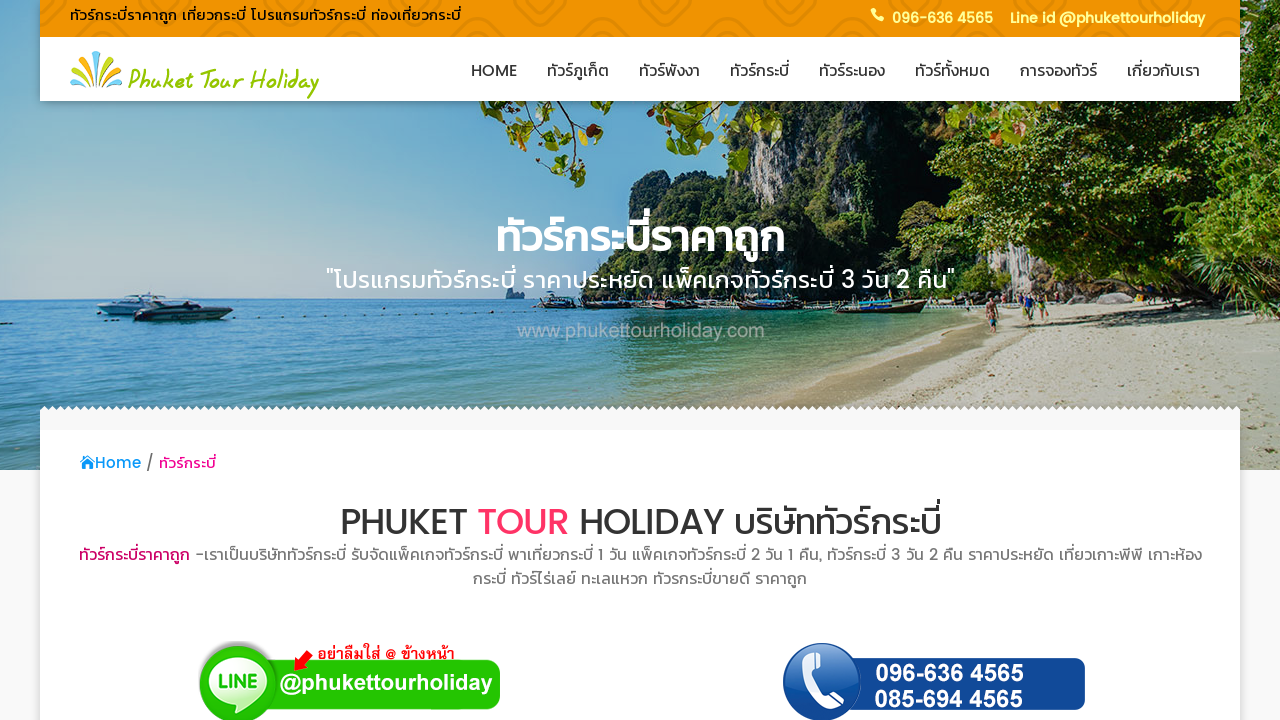